Tests form submission on W3Schools by switching to an iframe, filling an input field with a name, and executing a JavaScript function to trigger form submission

Starting URL: https://www.w3schools.com/jsref/tryit.asp?filename=tryjsref_onsubmit

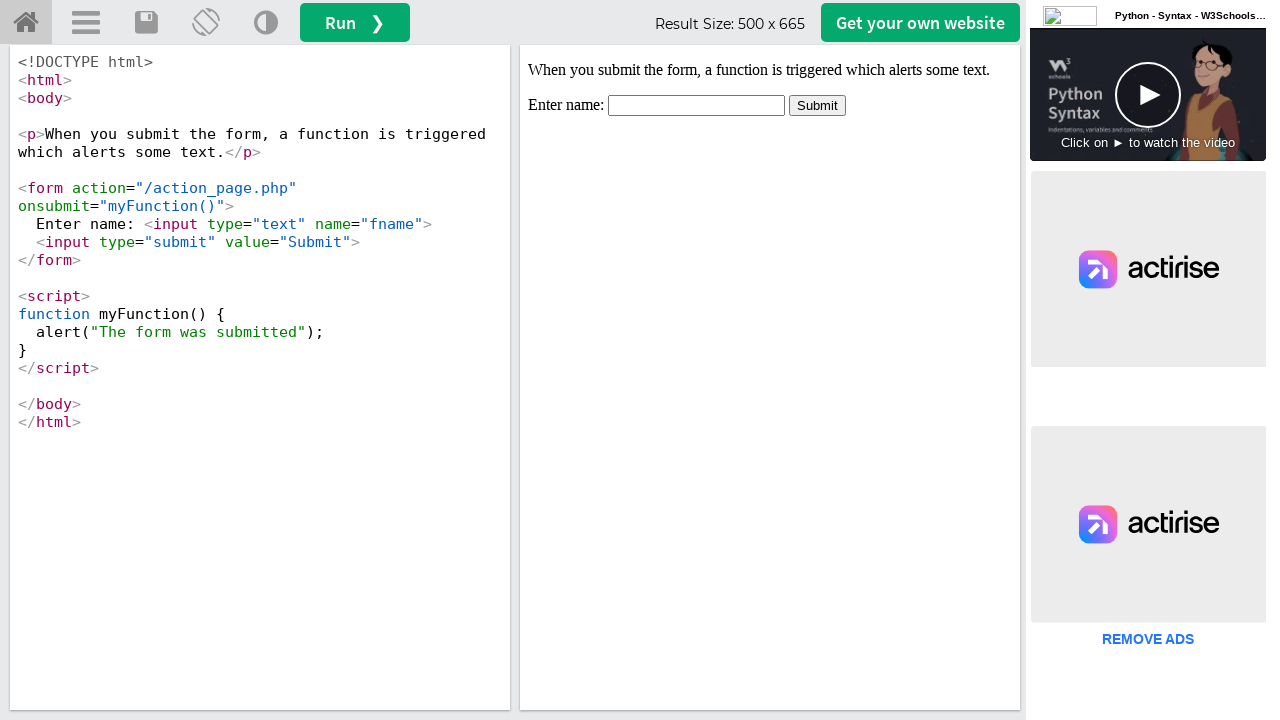

Located iframe with ID 'iframeResult'
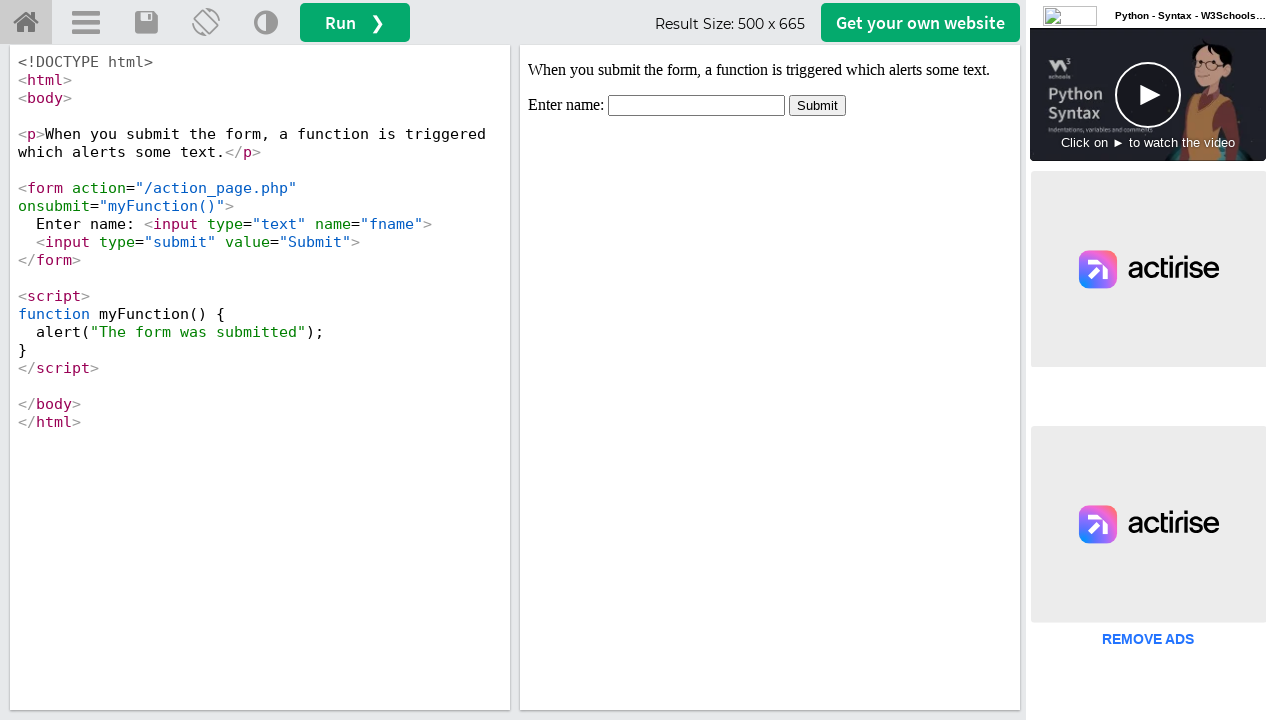

Filled form input field with name 'Gaurav' on #iframeResult >> internal:control=enter-frame >> xpath=//html/body/form/input[1]
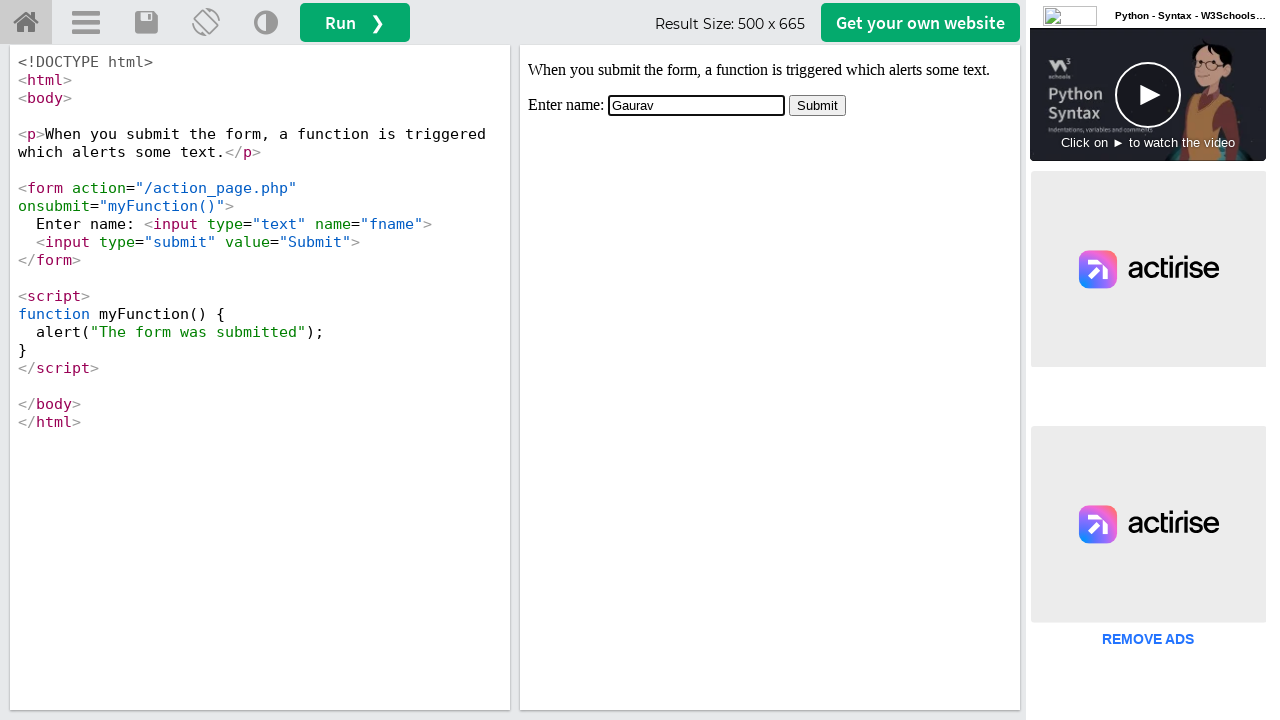

Executed JavaScript function to trigger form submission
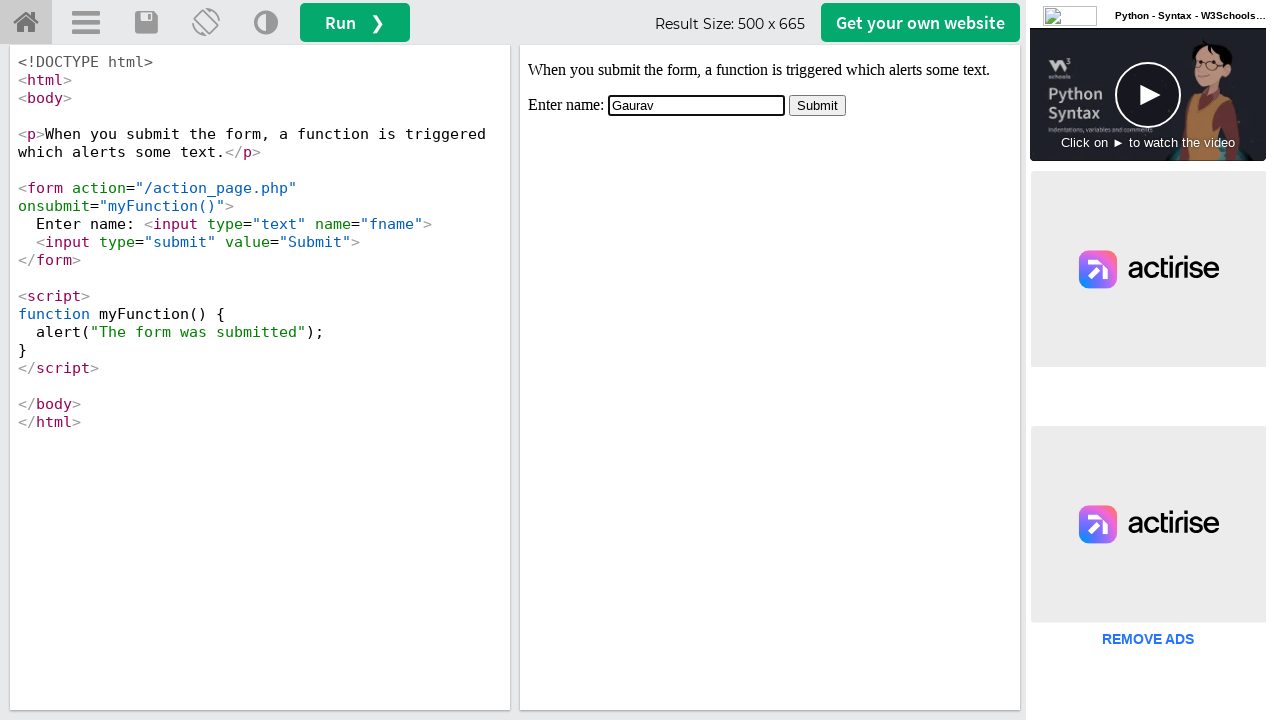

Waited 2 seconds for form submission result to display
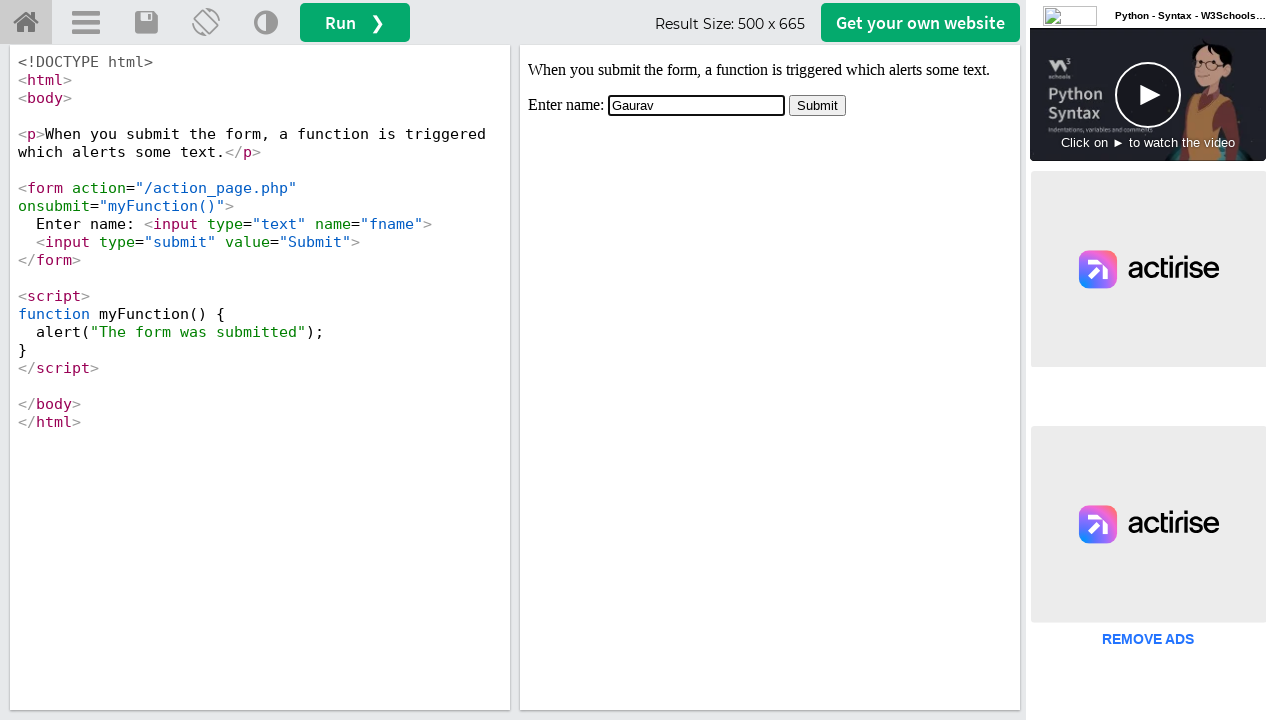

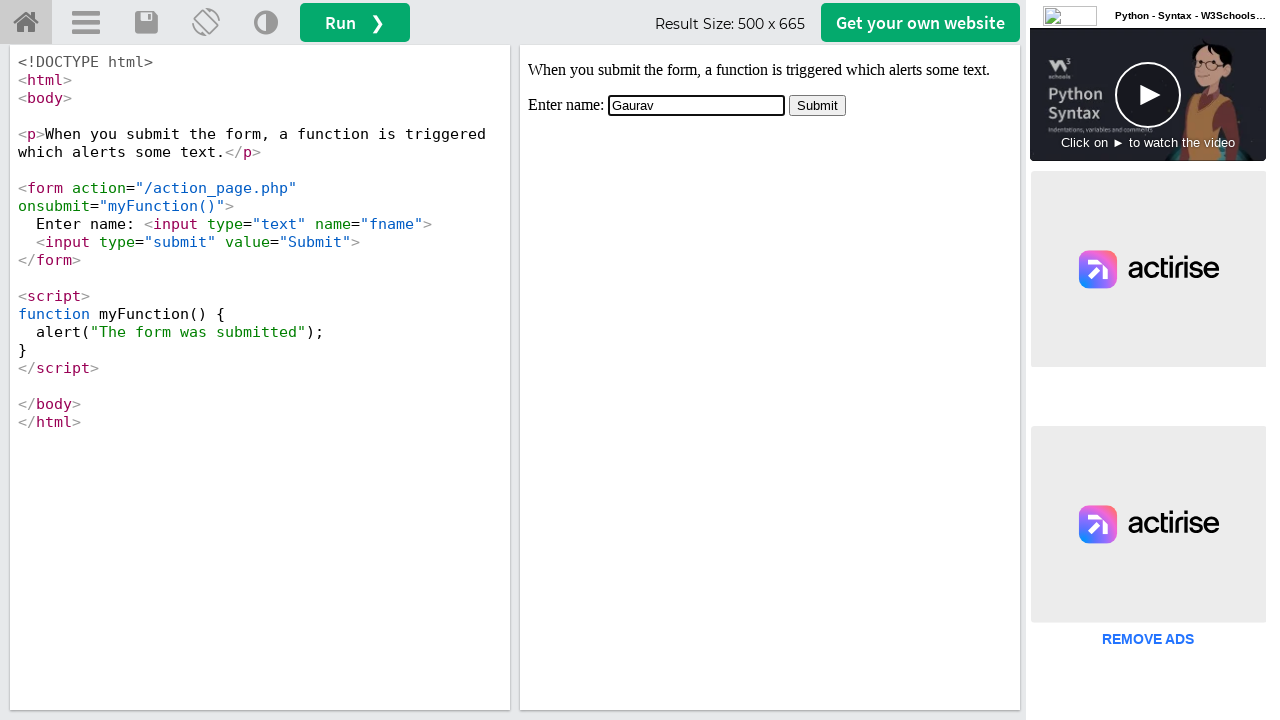